Tests horizontal slider functionality by pressing the right arrow key multiple times to move the slider and verify the range value changes

Starting URL: http://the-internet.herokuapp.com/horizontal_slider

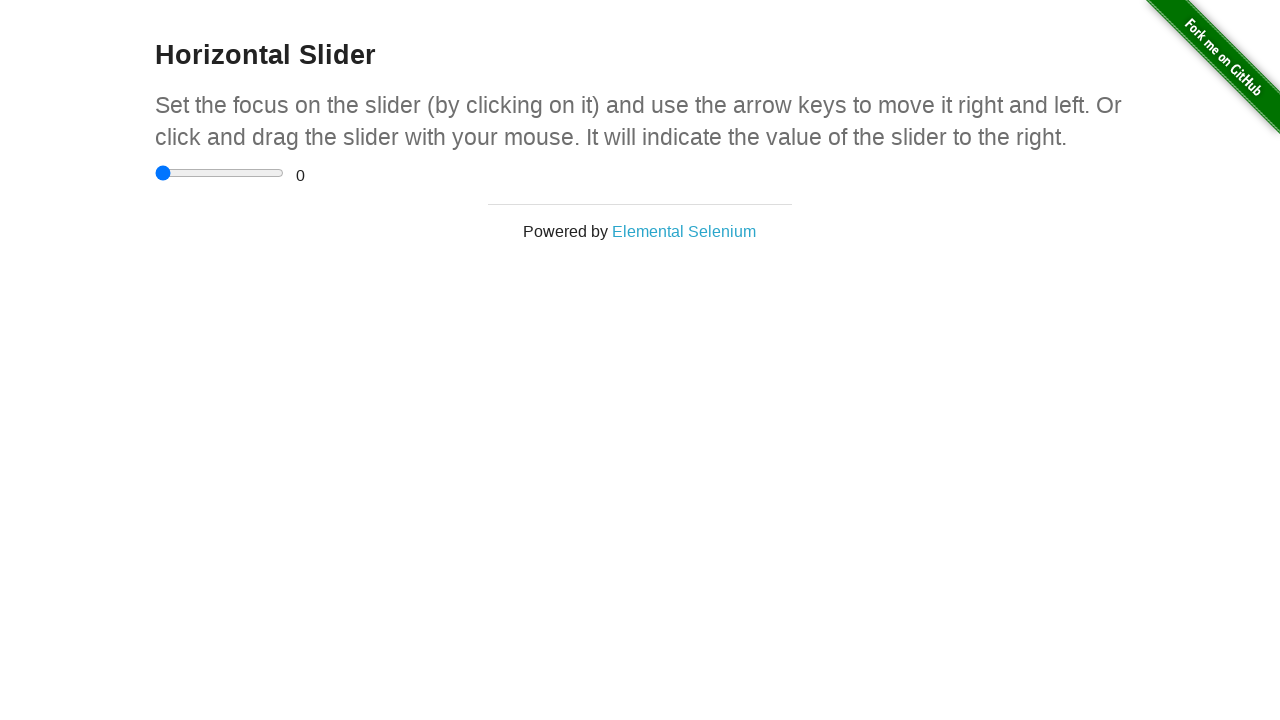

Located the horizontal slider element
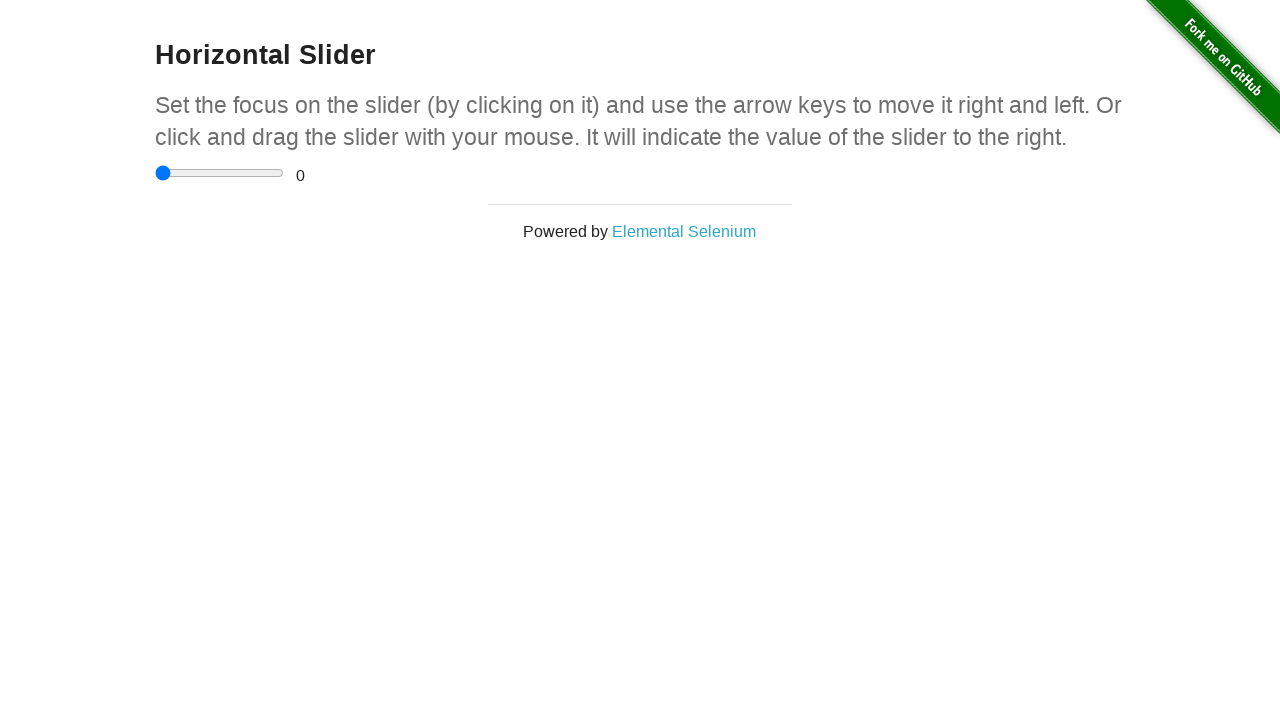

Pressed ArrowRight key to move slider to the right on .sliderContainer > input:nth-child(1)
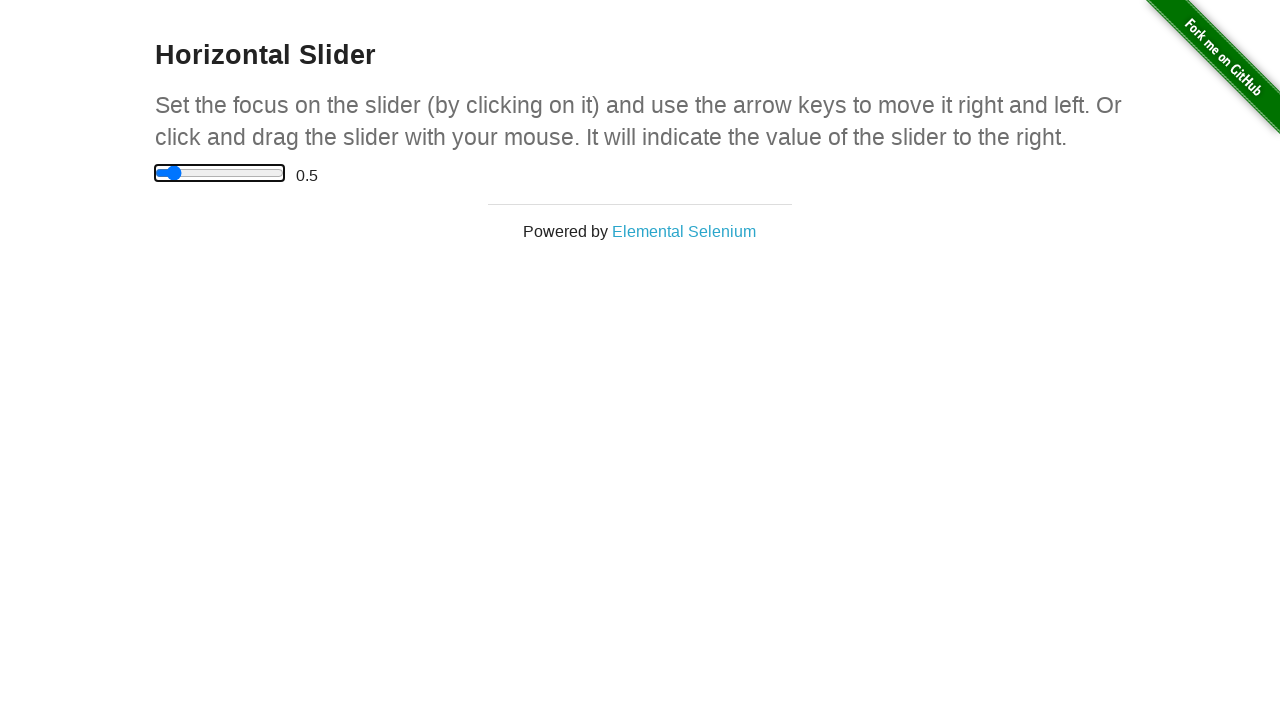

Pressed ArrowRight key to move slider to the right on .sliderContainer > input:nth-child(1)
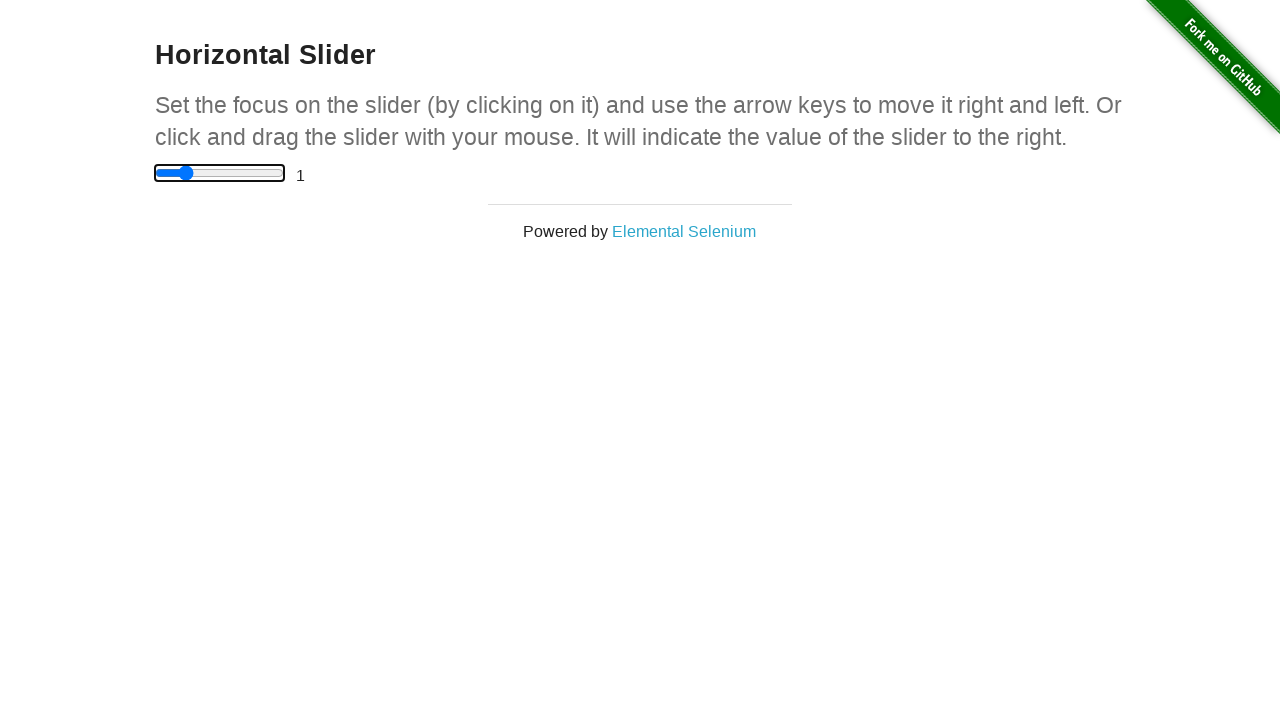

Pressed ArrowRight key to move slider to the right on .sliderContainer > input:nth-child(1)
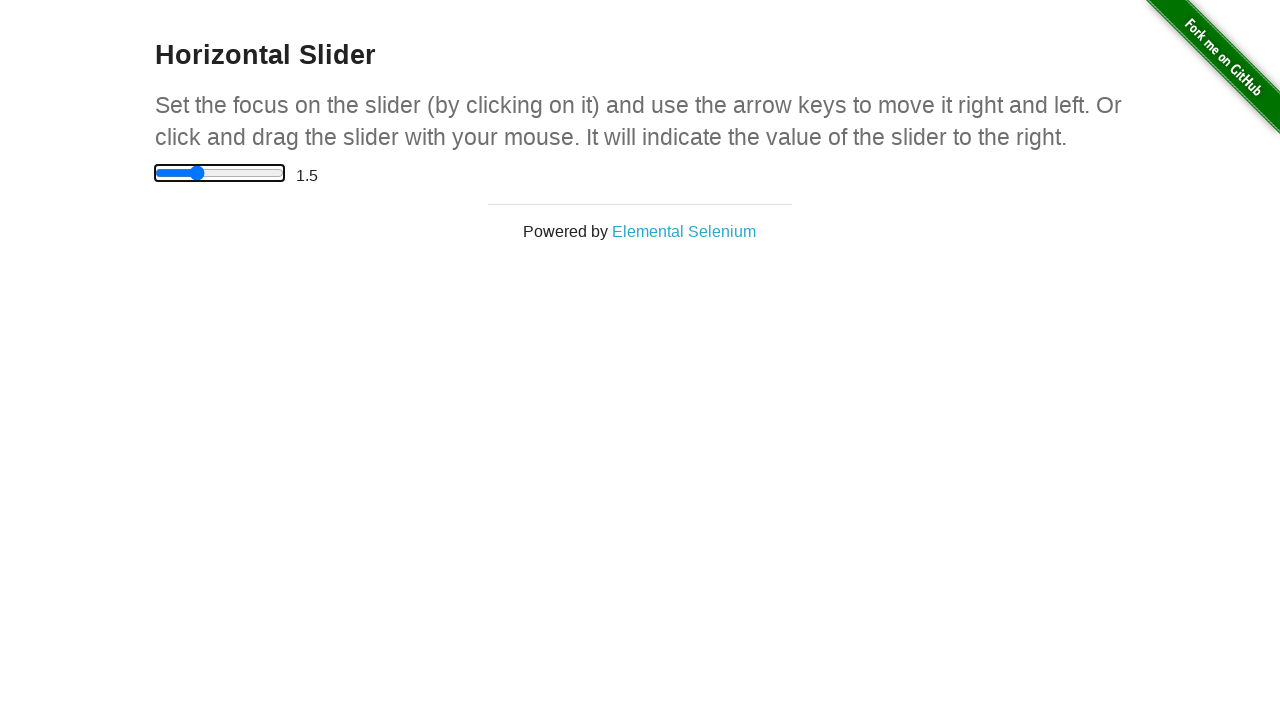

Pressed ArrowRight key to move slider to the right on .sliderContainer > input:nth-child(1)
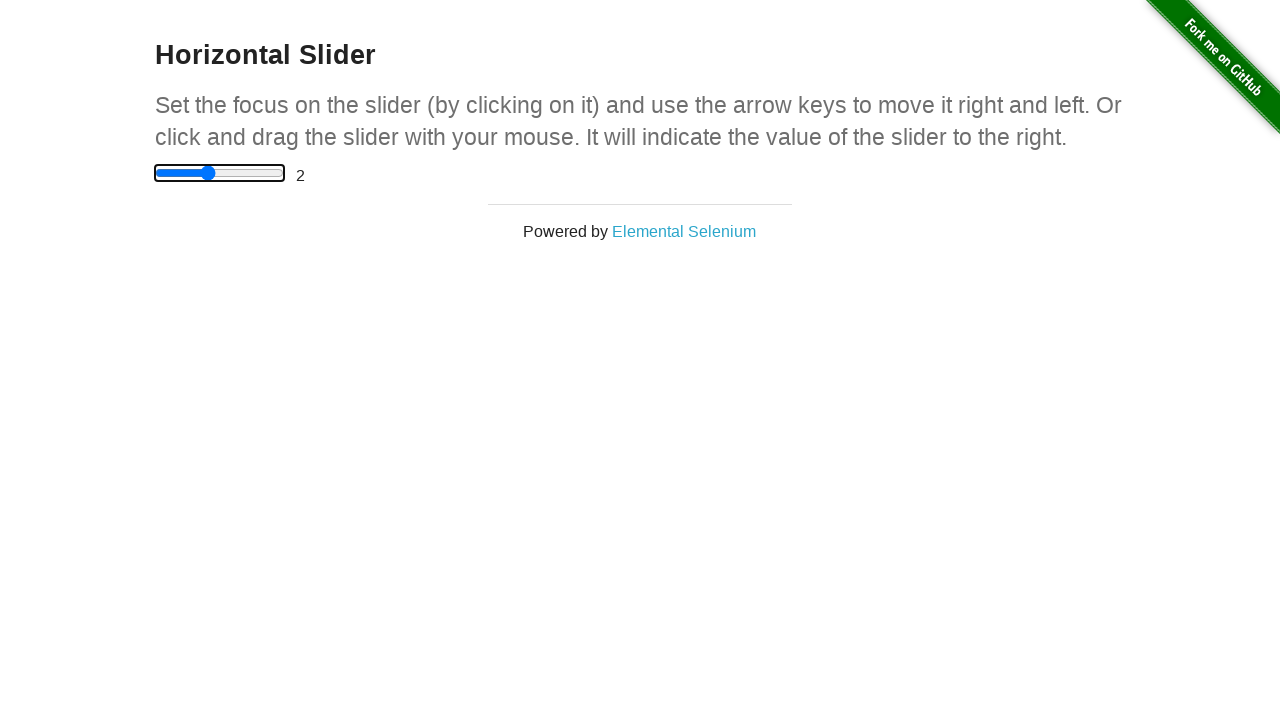

Pressed ArrowRight key to move slider to the right on .sliderContainer > input:nth-child(1)
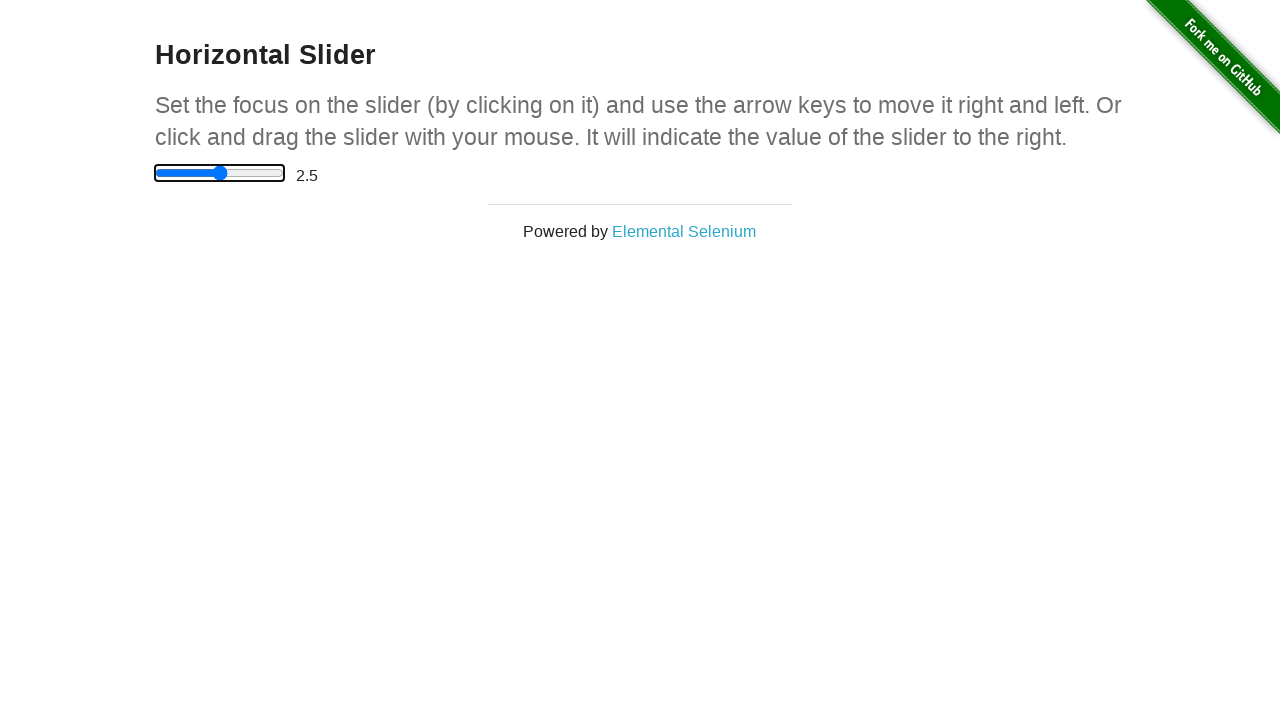

Pressed ArrowRight key to move slider to the right on .sliderContainer > input:nth-child(1)
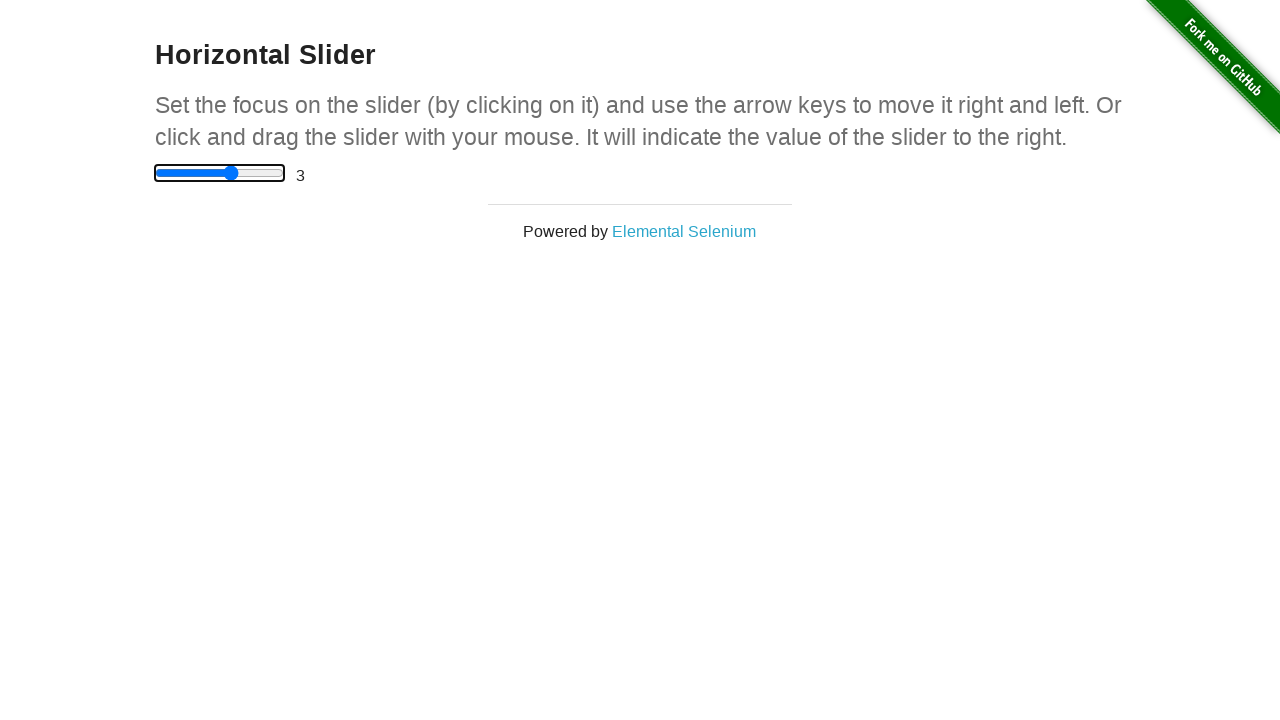

Pressed ArrowRight key to move slider to the right on .sliderContainer > input:nth-child(1)
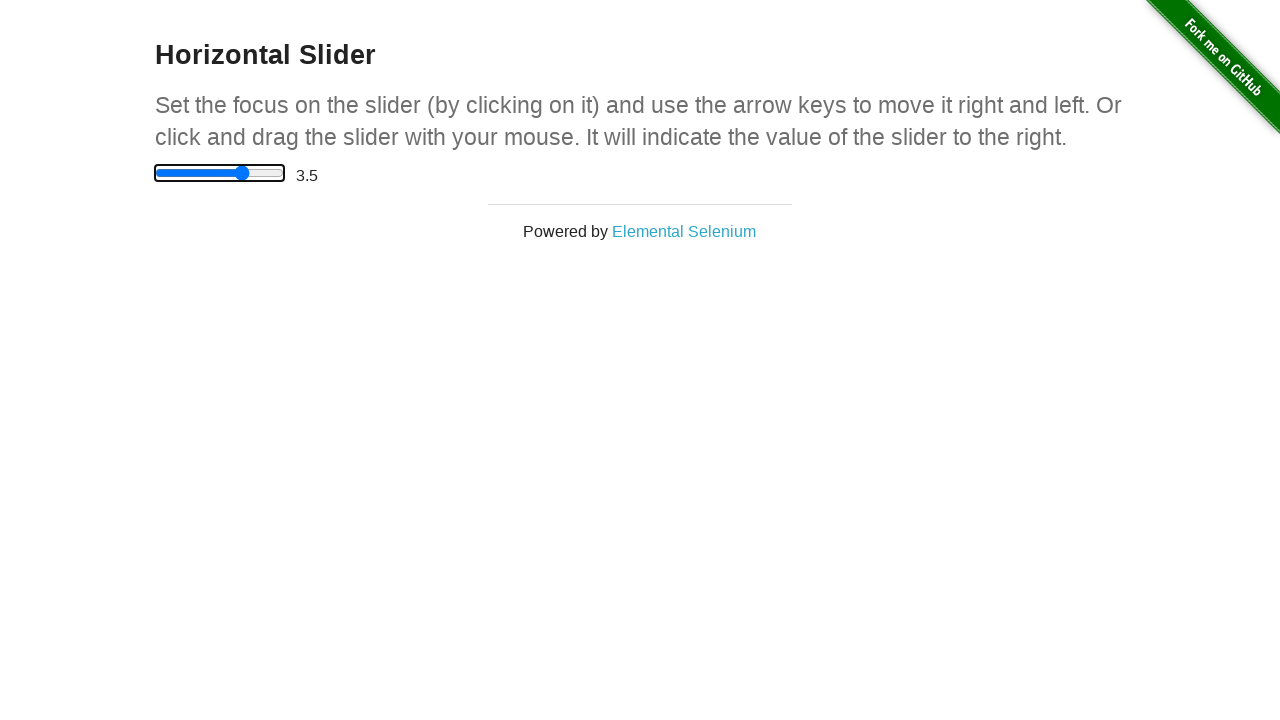

Pressed ArrowRight key to move slider to the right on .sliderContainer > input:nth-child(1)
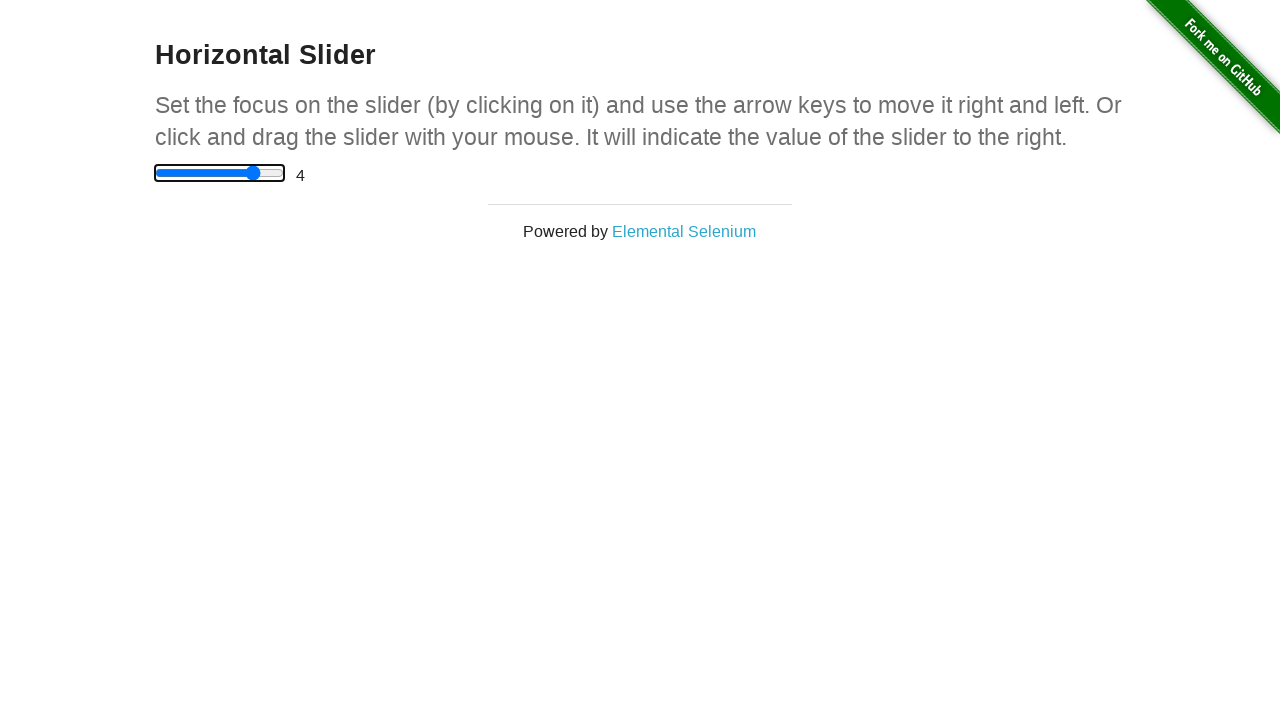

Pressed ArrowRight key to move slider to the right on .sliderContainer > input:nth-child(1)
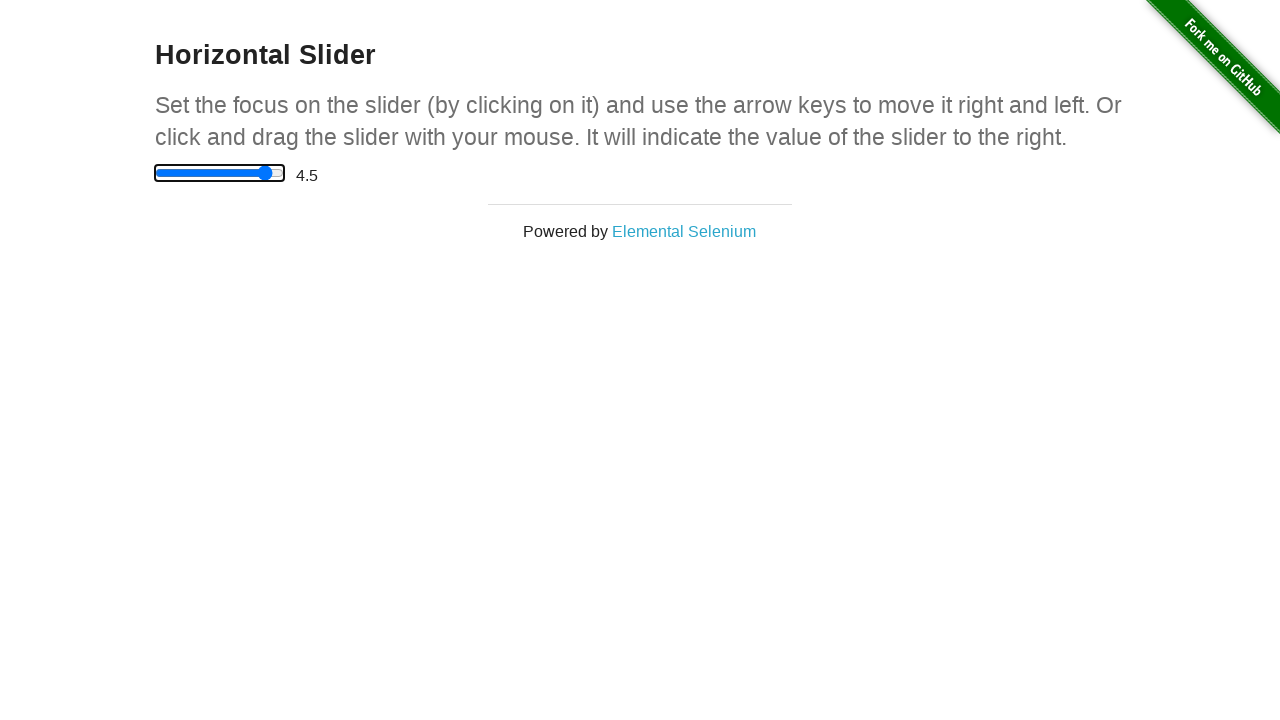

Pressed ArrowRight key to move slider to the right on .sliderContainer > input:nth-child(1)
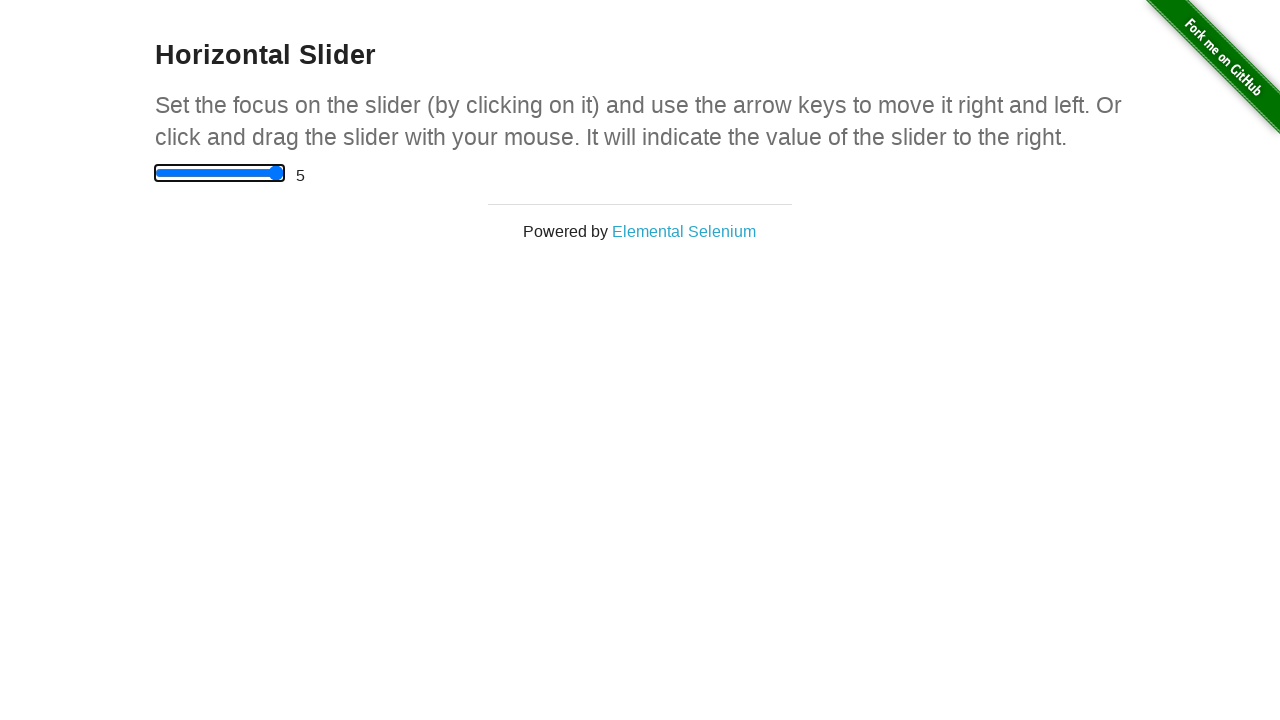

Located the range value display element
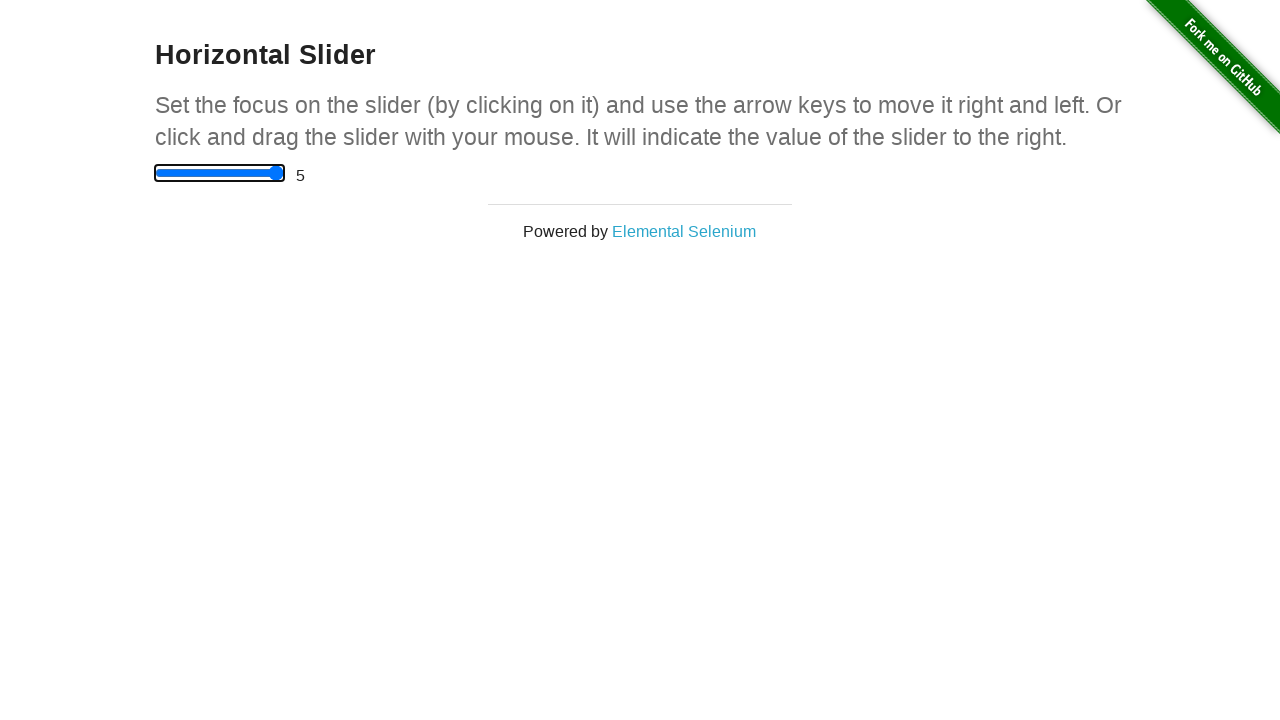

Verified that range value has changed from initial value of 0
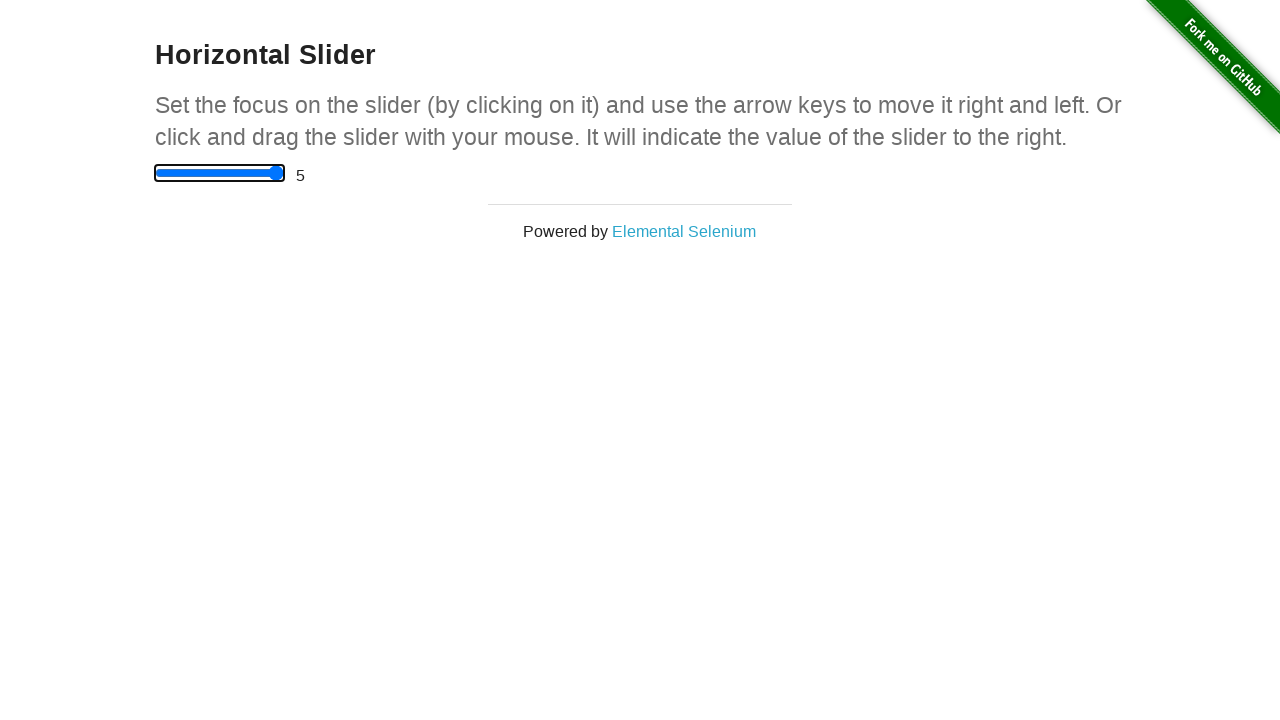

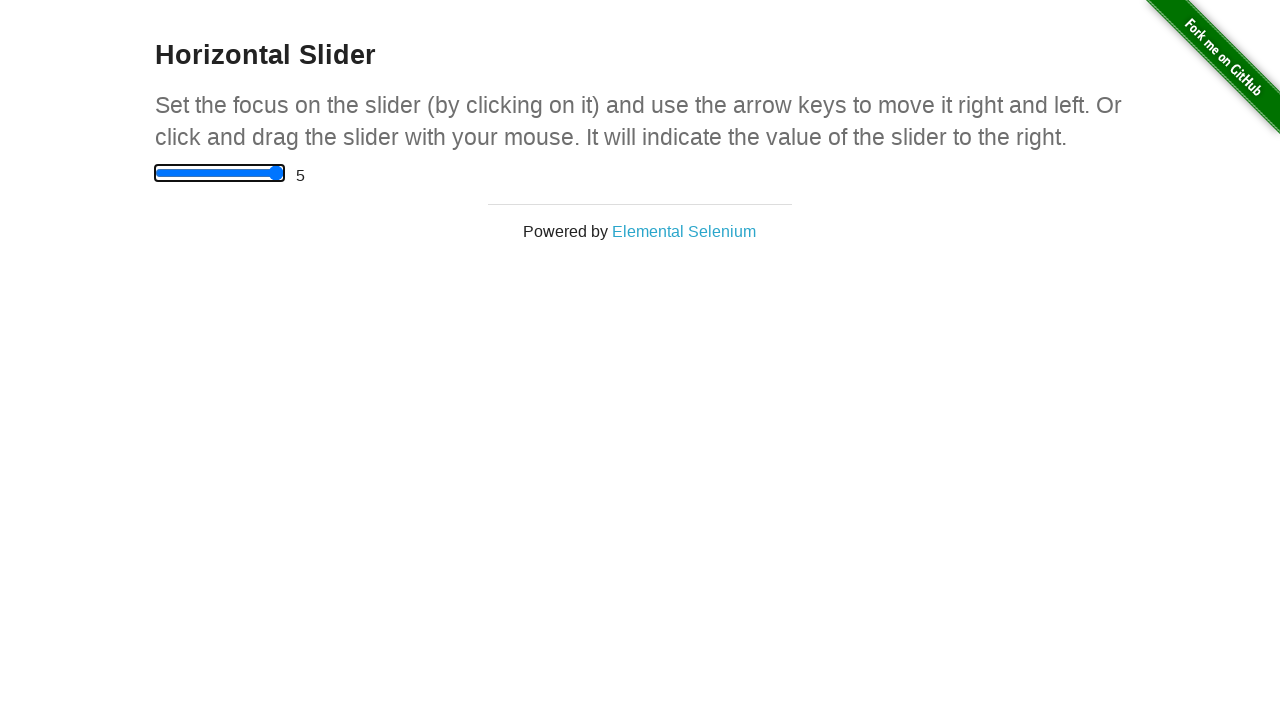